Tests mouse hover functionality by hovering over different shape elements on the page

Starting URL: https://bonigarcia.dev/selenium-webdriver-java/mouse-over.html

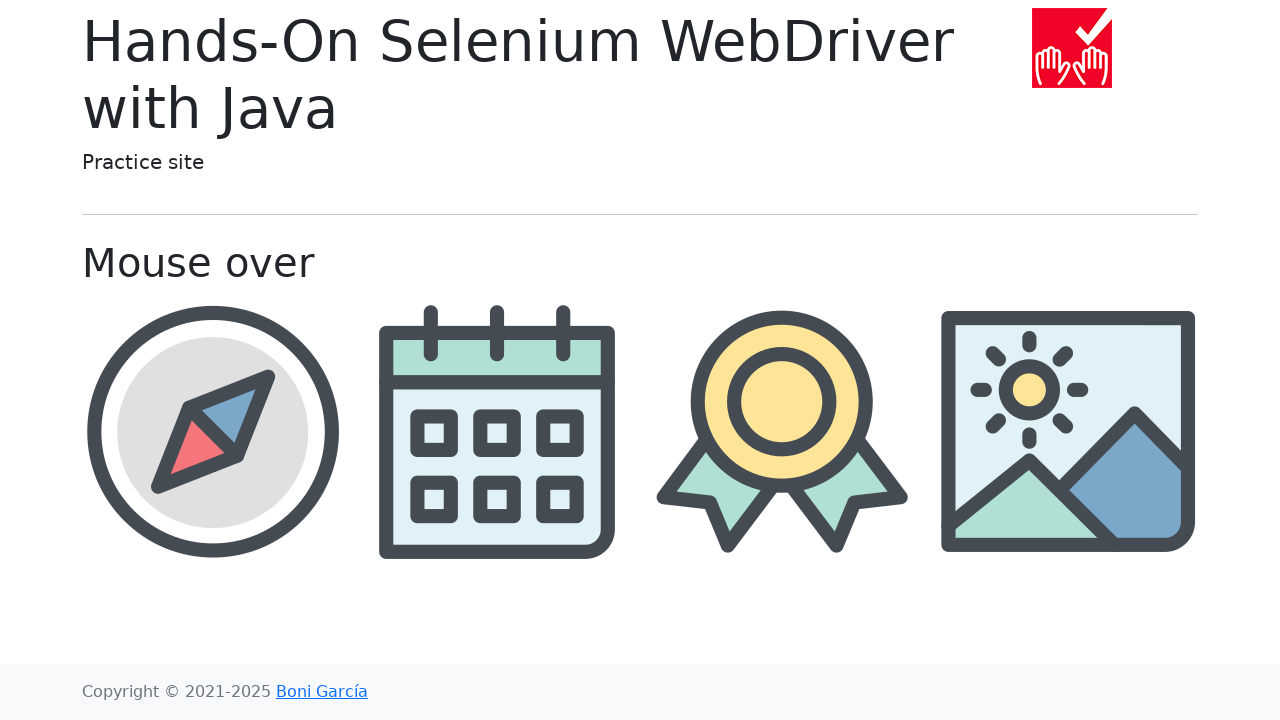

Hovered over first shape element at (212, 431) on .figure:nth-of-type(1)
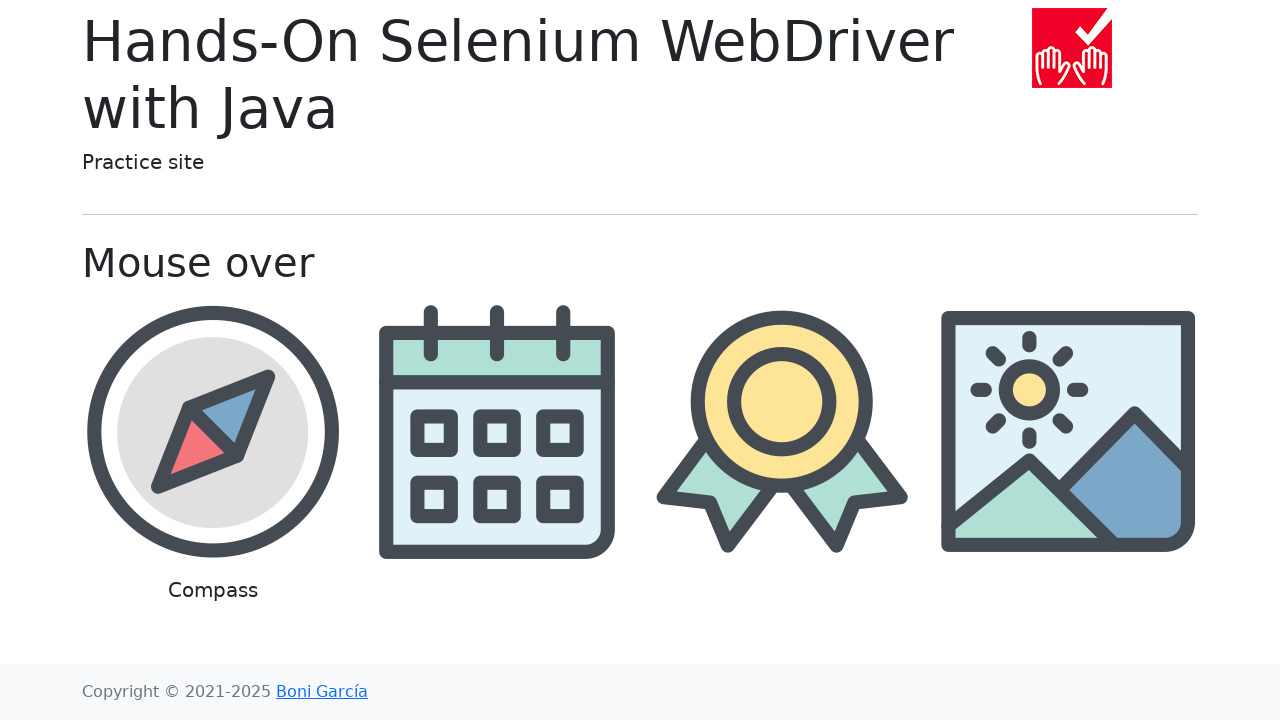

Hovered over second shape element at (498, 470) on .figure:nth-of-type(2)
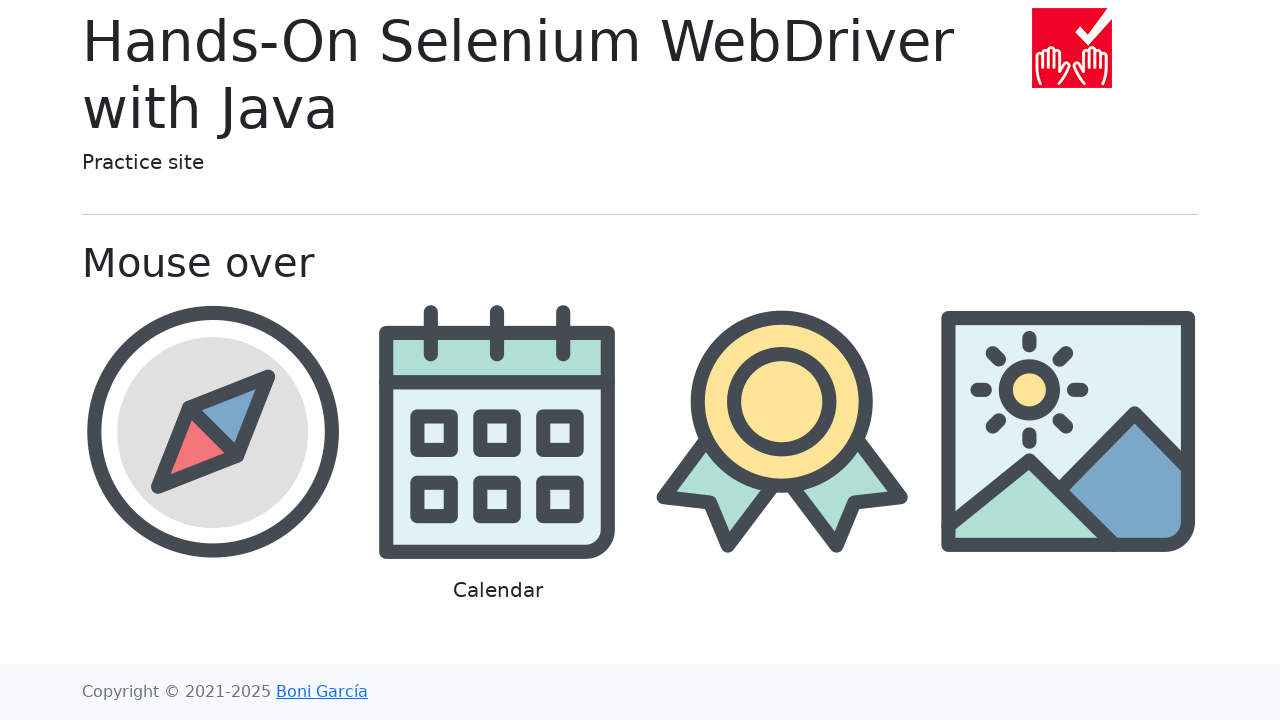

Hovered over third shape element at (782, 470) on .figure:nth-of-type(3)
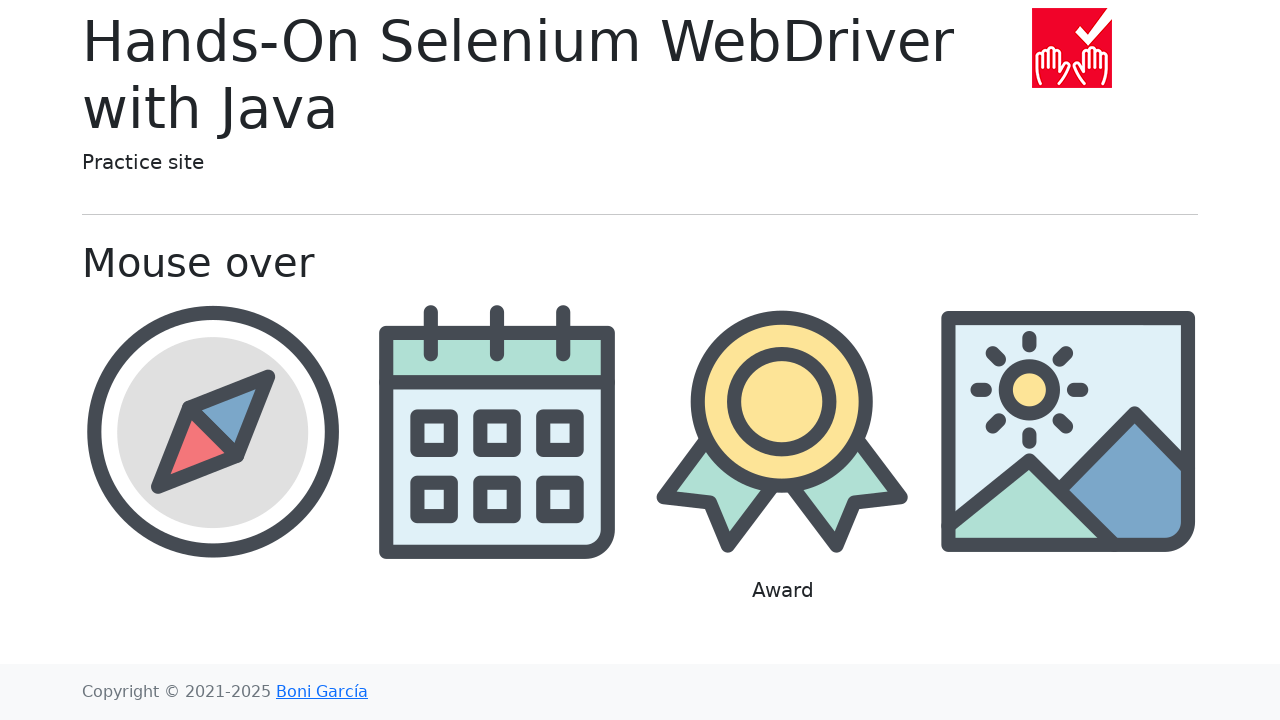

Hovered over fourth shape element at (1068, 470) on .figure:nth-of-type(4)
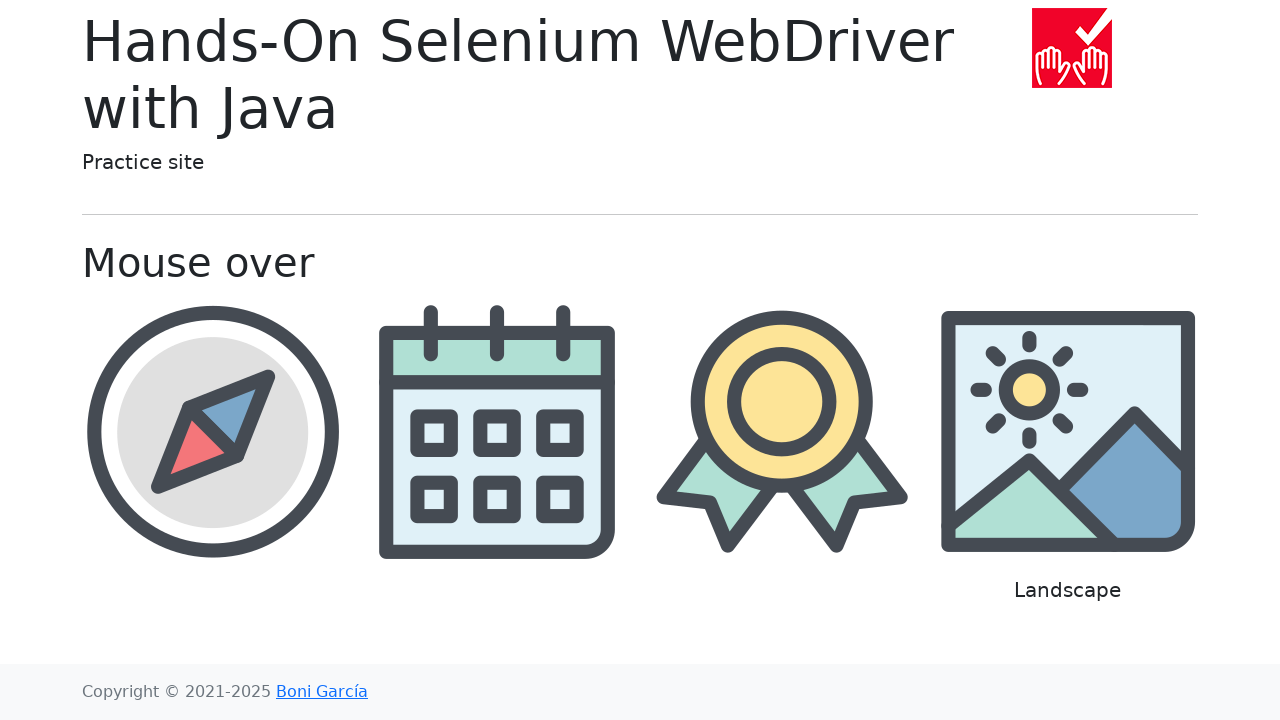

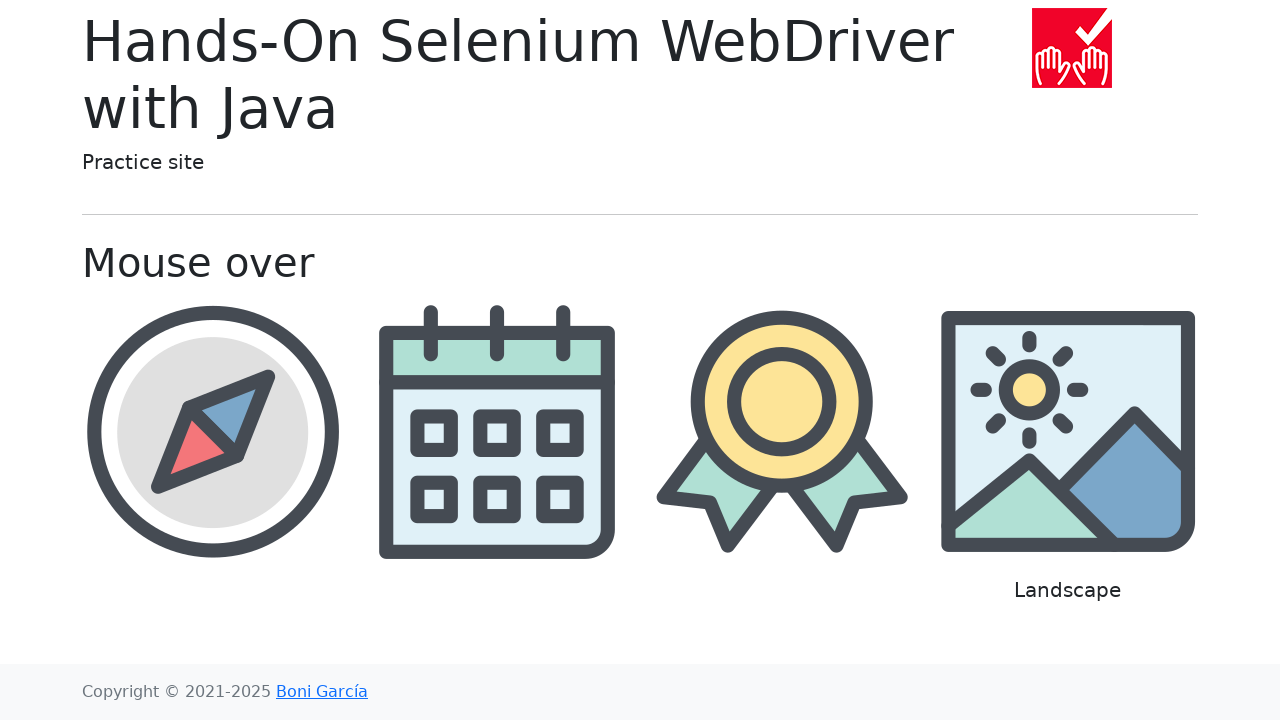